Navigates to the Selenium Downloads page and then clicks the Java API documentation link

Starting URL: https://www.selenium.dev/

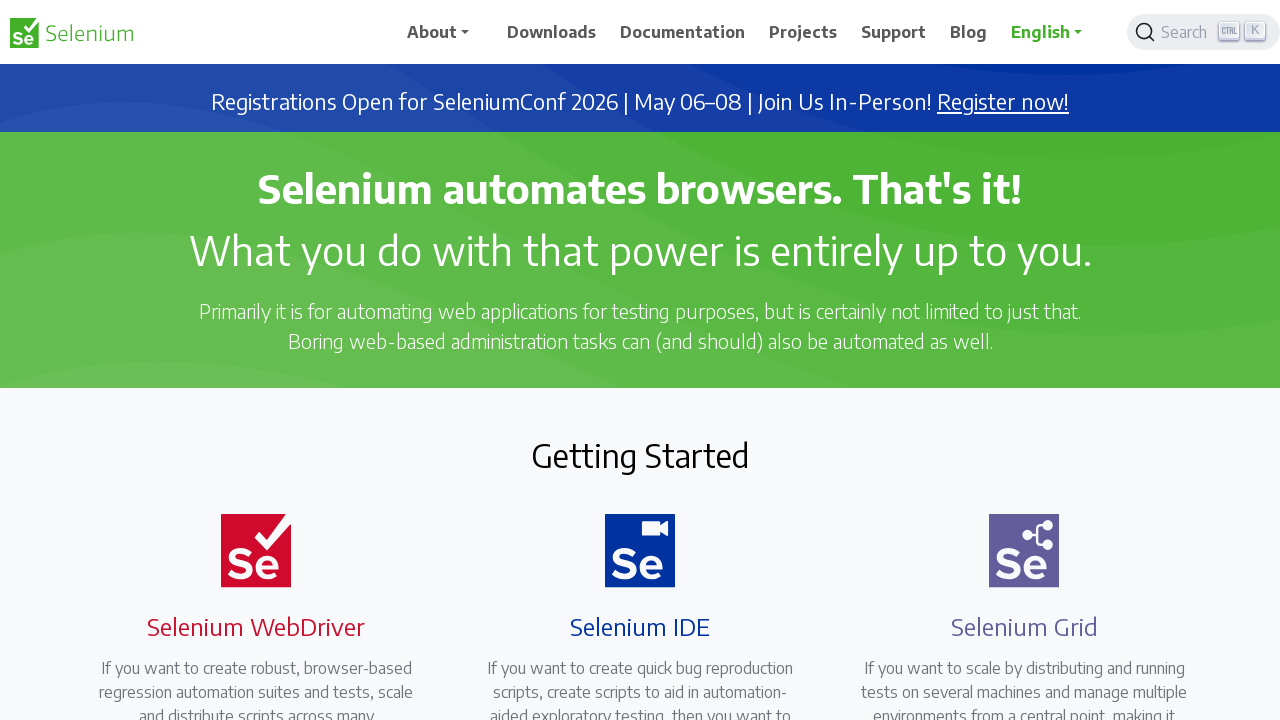

Navigated to Selenium home page
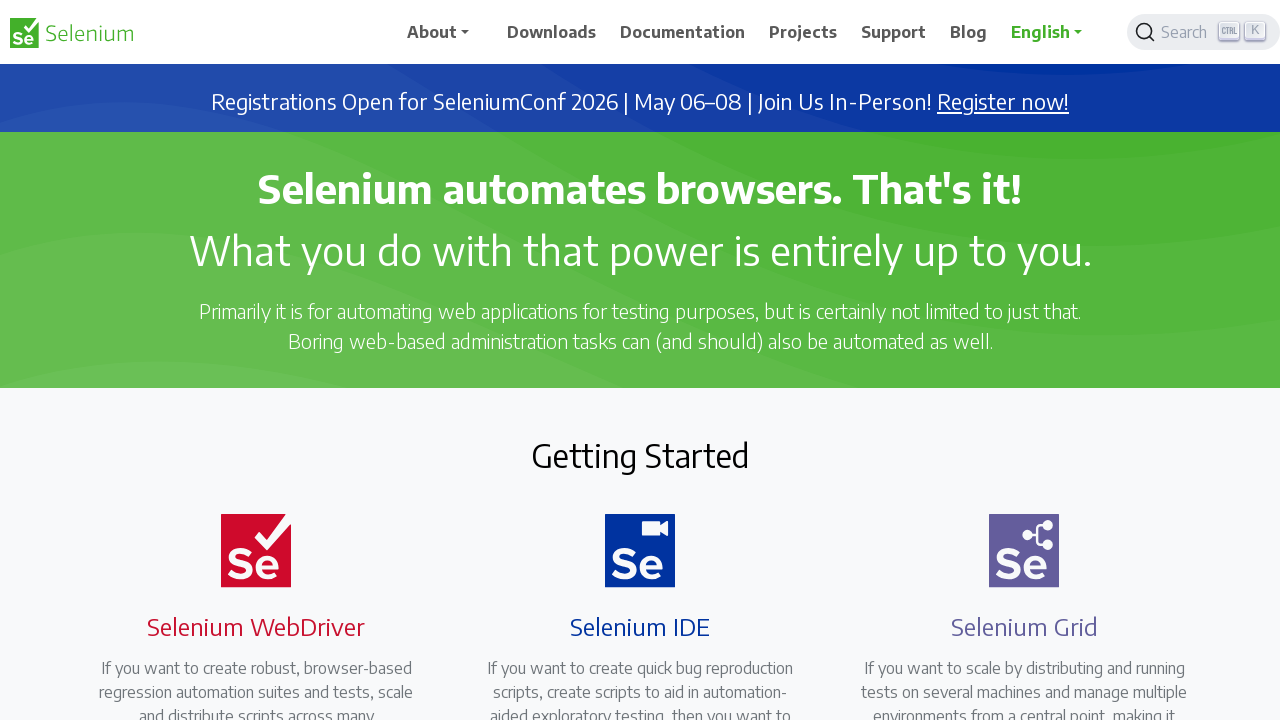

Clicked on Downloads tab at (552, 32) on xpath=//a[.='Downloads']
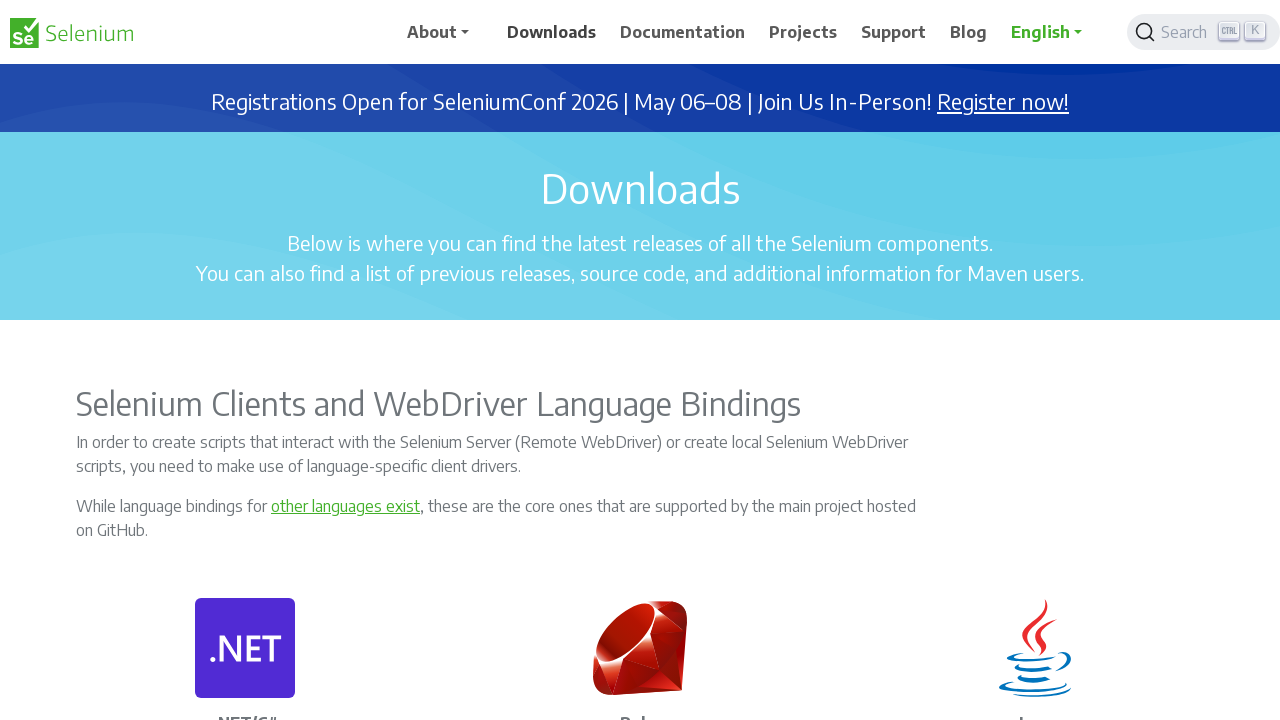

Downloads page loaded
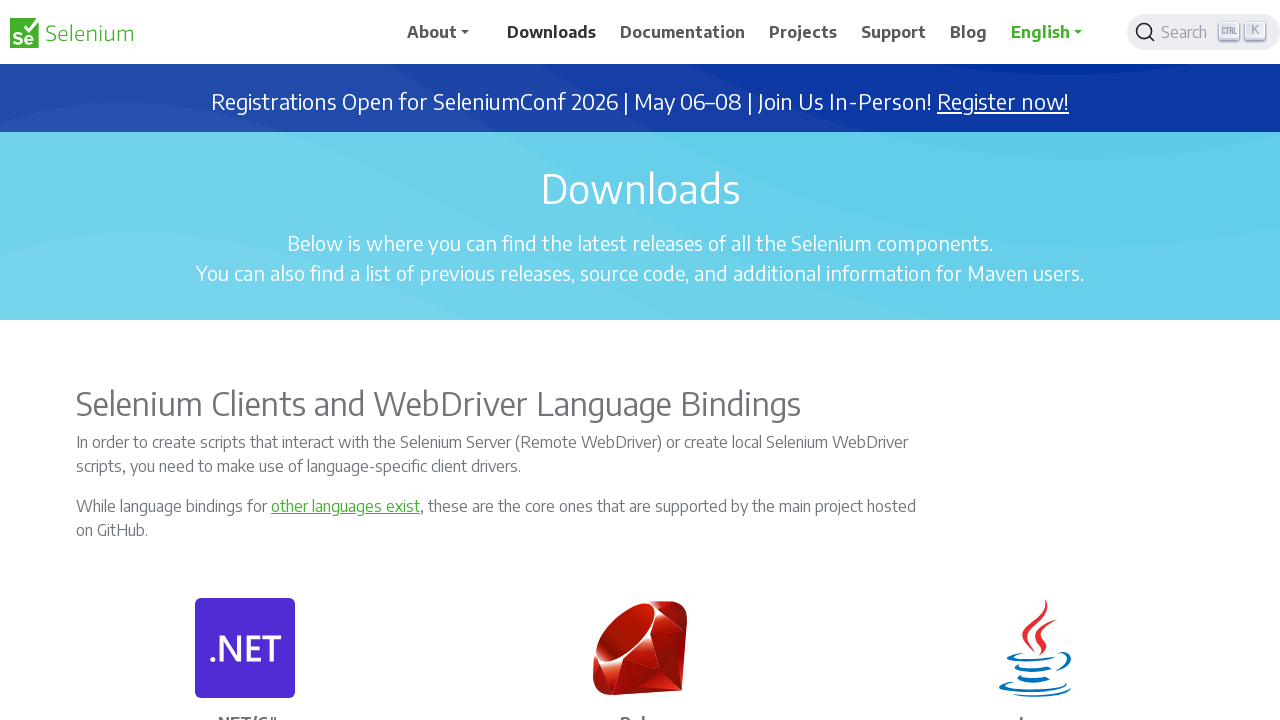

Clicked on Java API documentation link at (1035, 360) on xpath=//a[contains(@href, '://seleniumhq.github.io/selenium/docs/api/java/index.
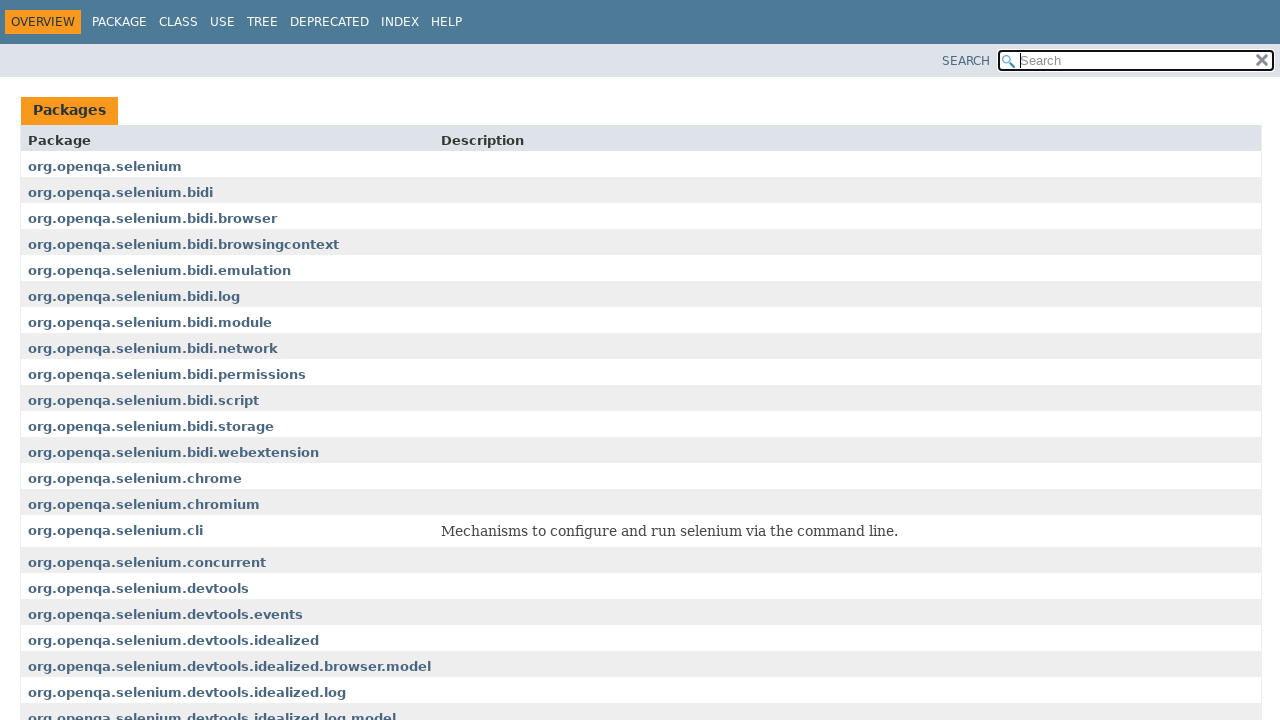

Java API documentation page loaded
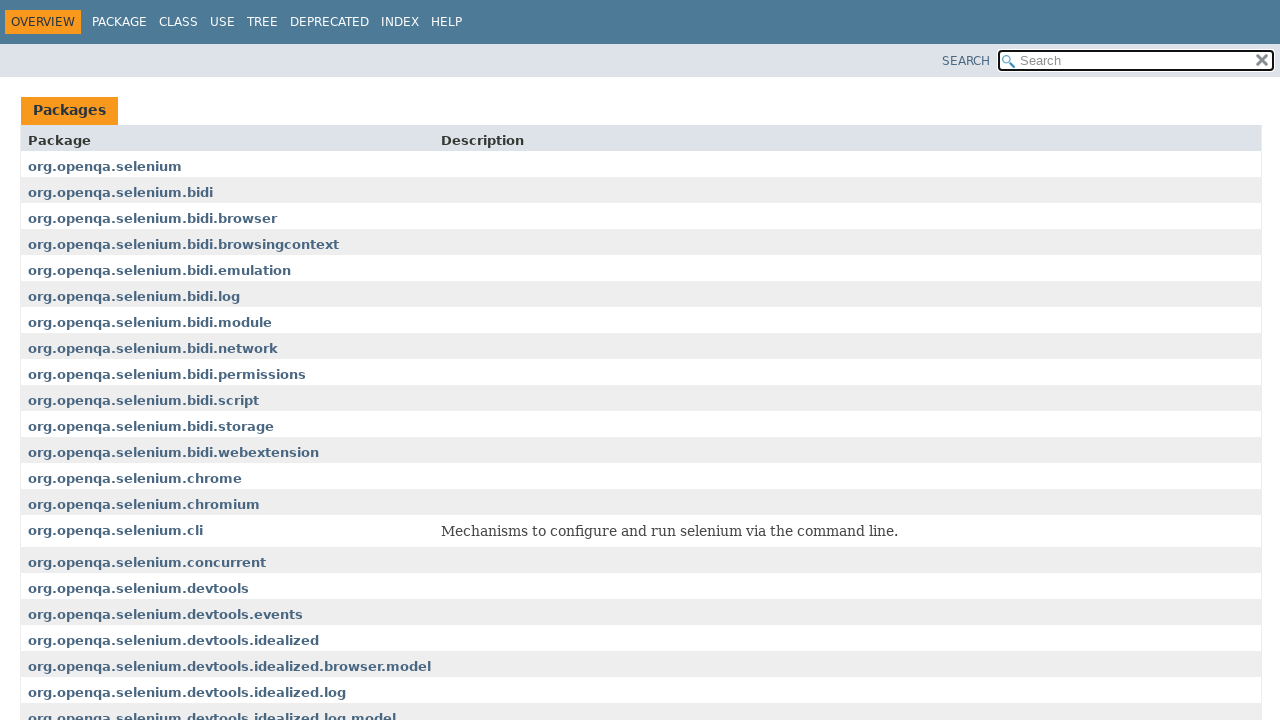

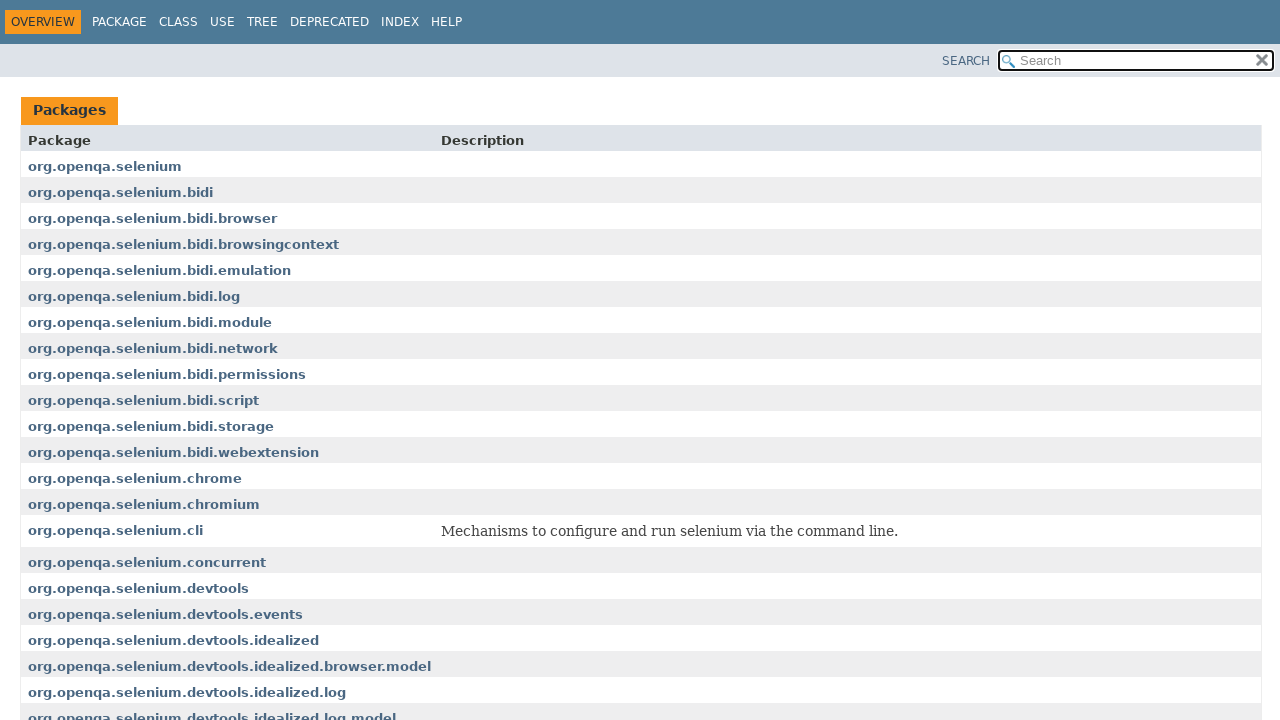